Tests JavaScript prompt alert functionality by clicking a button that triggers a prompt and entering text into it

Starting URL: https://omayo.blogspot.com/

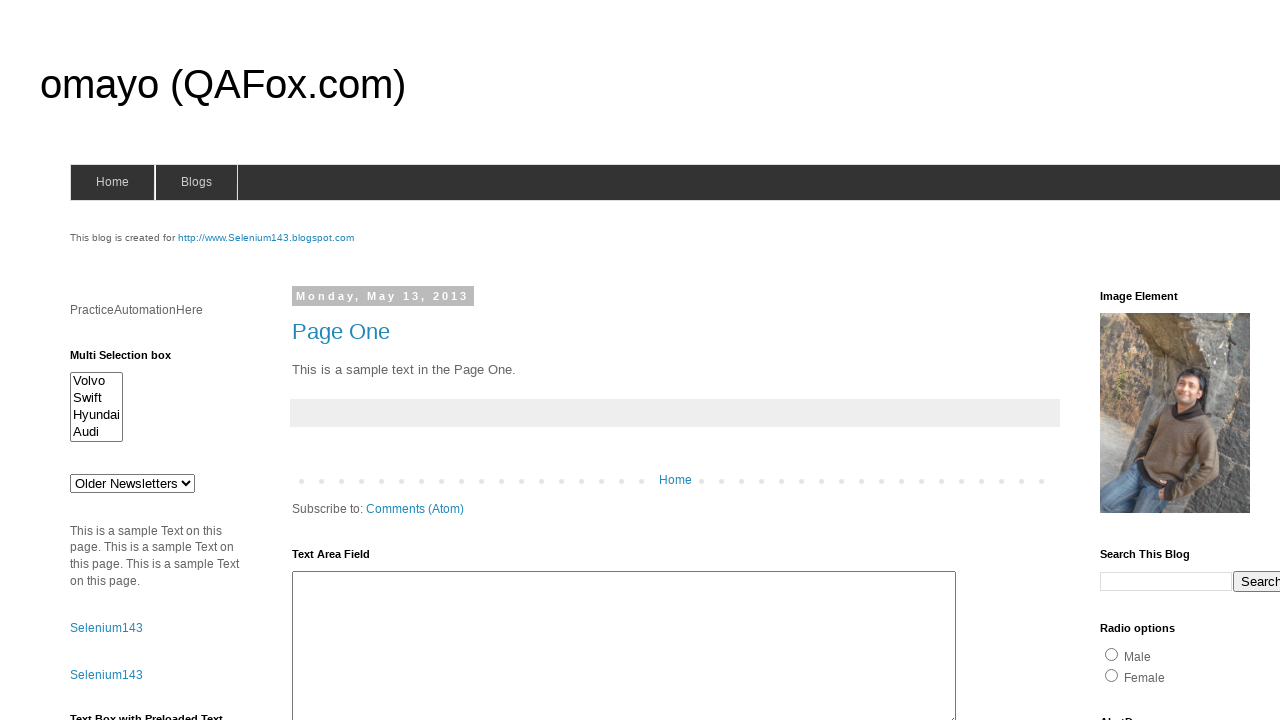

Clicked prompt button to trigger alert at (1140, 361) on #prompt
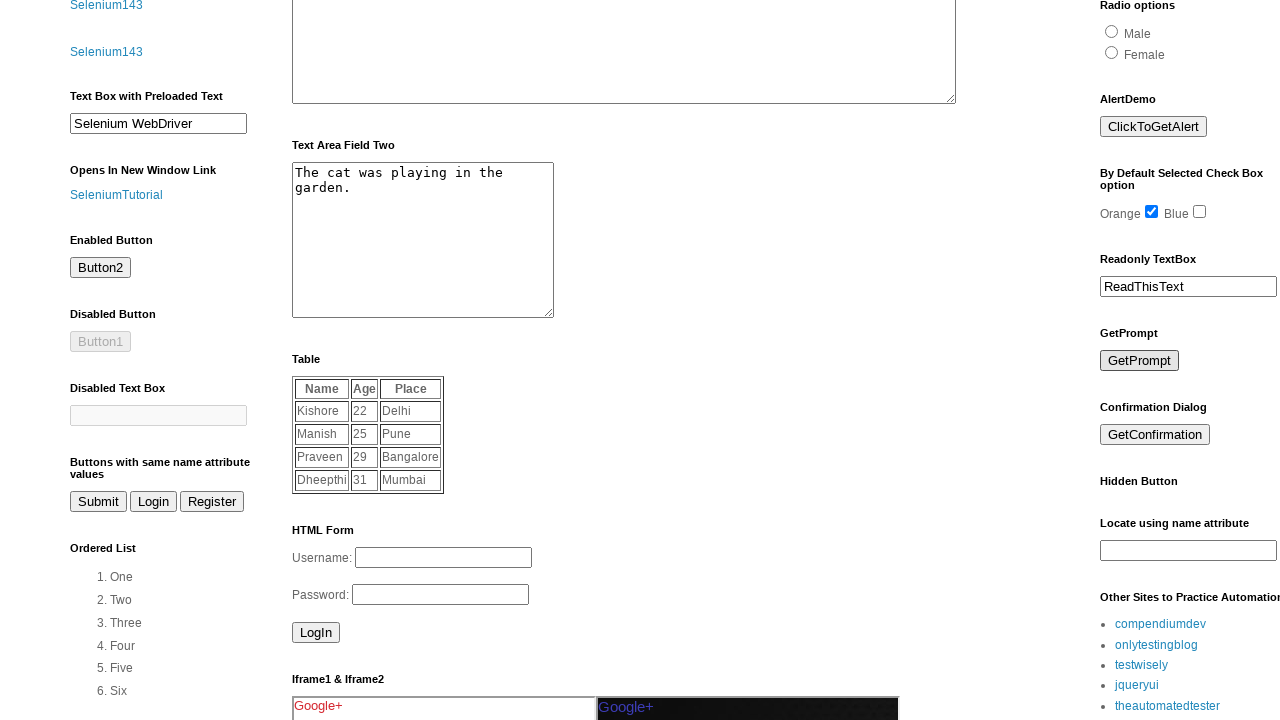

Set up dialog handler to accept prompt with 'hello' text
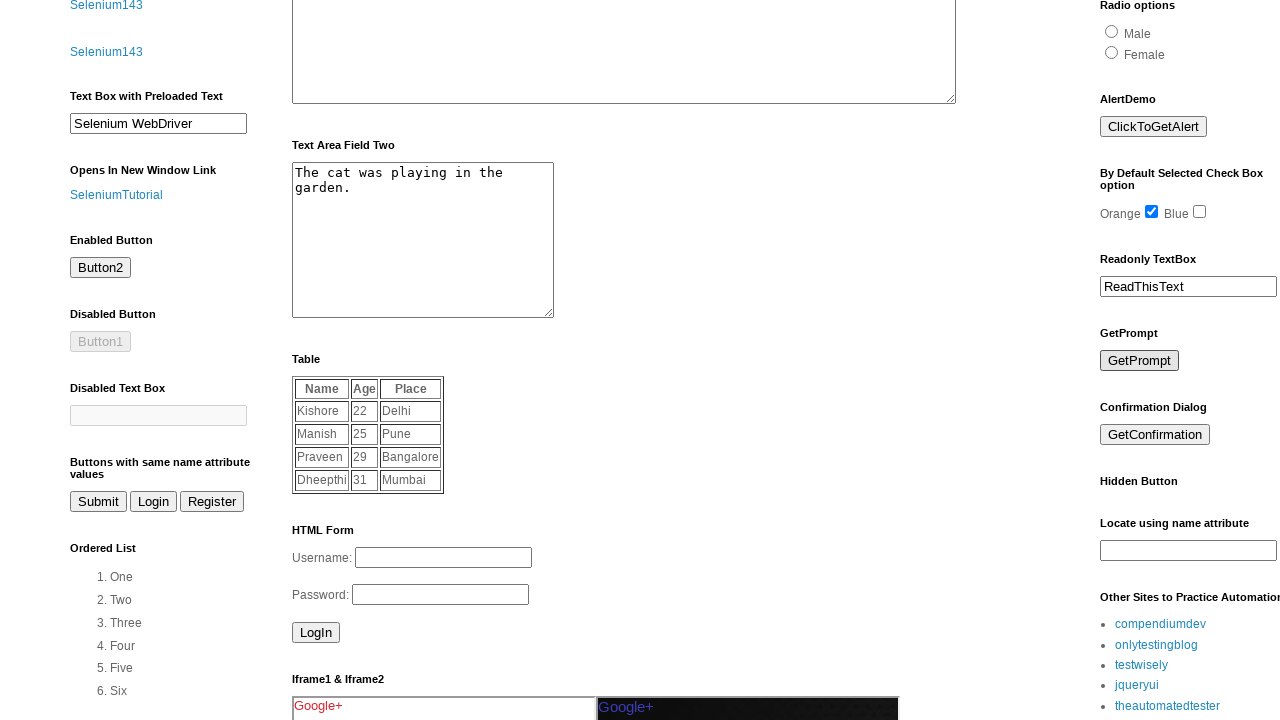

Clicked prompt button again with dialog handler in place at (1140, 361) on #prompt
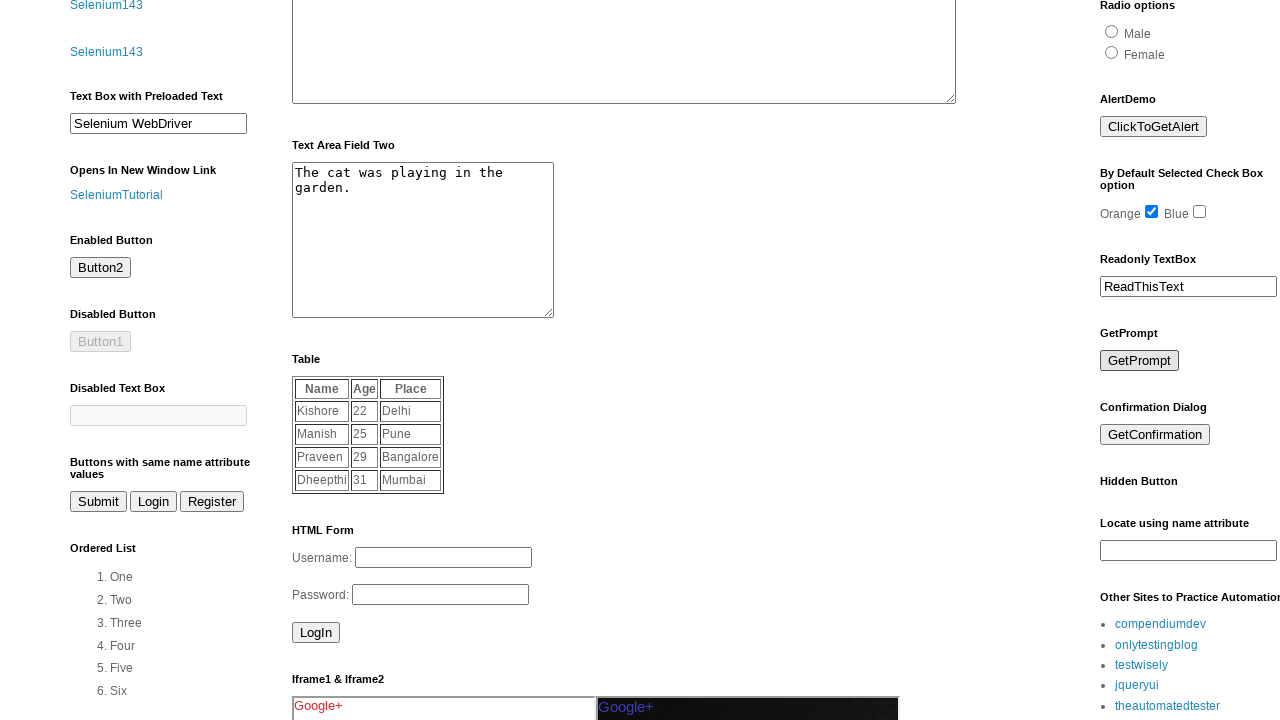

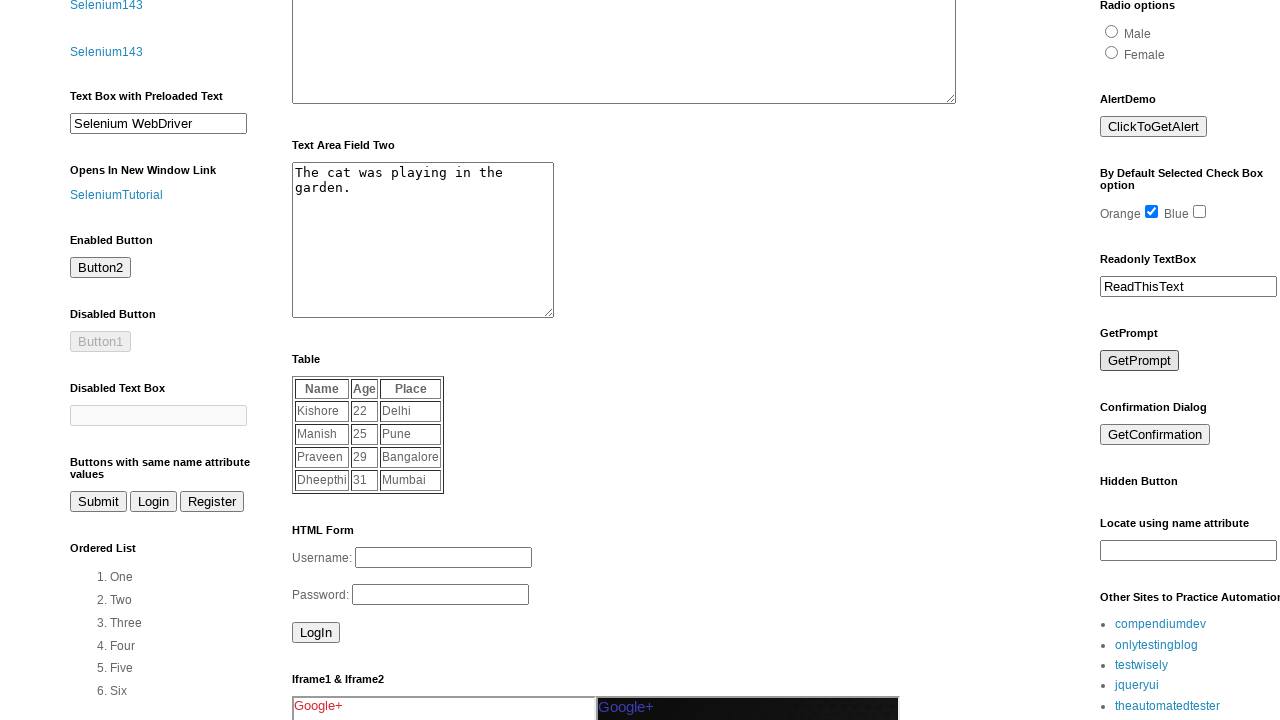